Tests marking individual todo items as complete by checking their checkboxes

Starting URL: https://demo.playwright.dev/todomvc

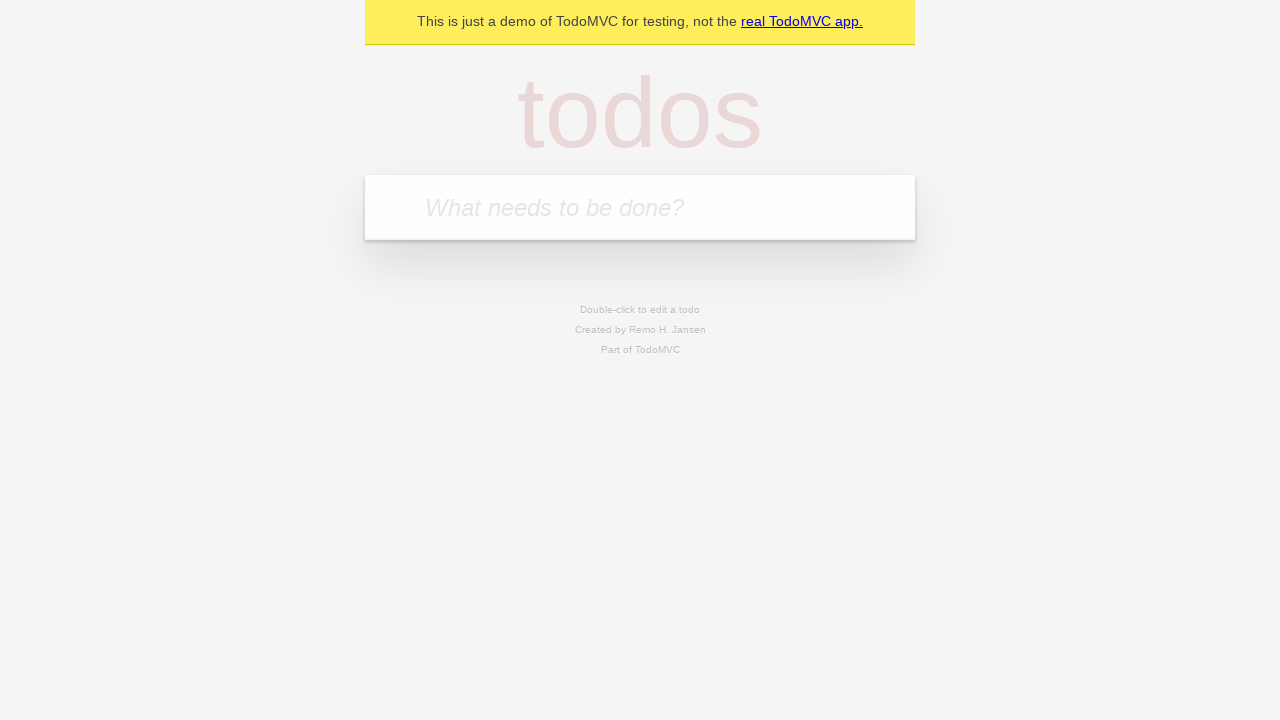

Located the todo input field
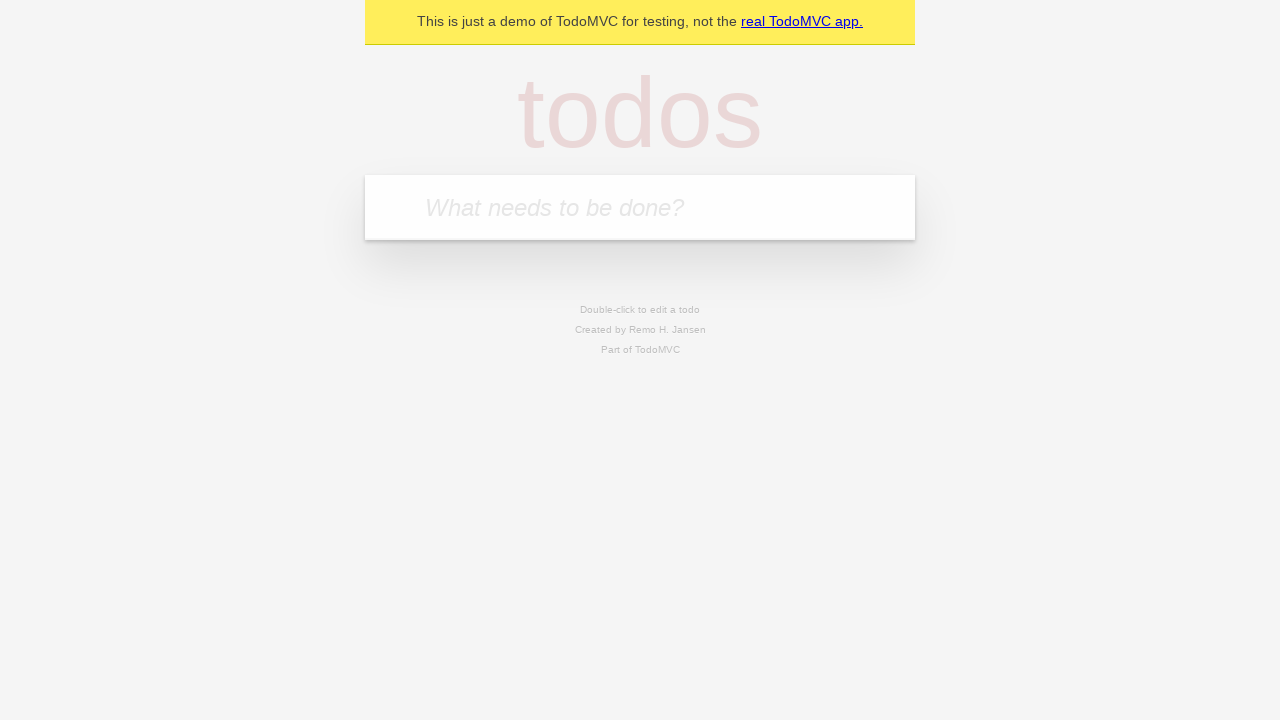

Filled todo input with 'buy some cheese' on internal:attr=[placeholder="What needs to be done?"i]
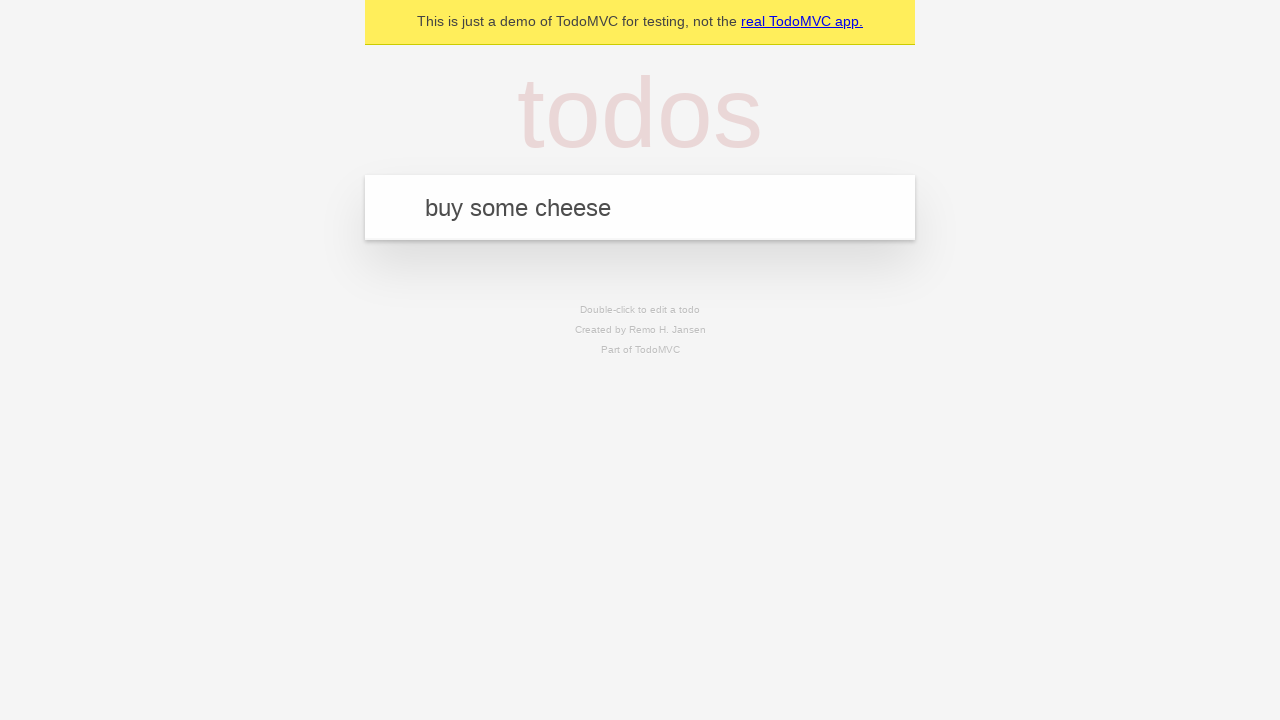

Pressed Enter to create todo item 'buy some cheese' on internal:attr=[placeholder="What needs to be done?"i]
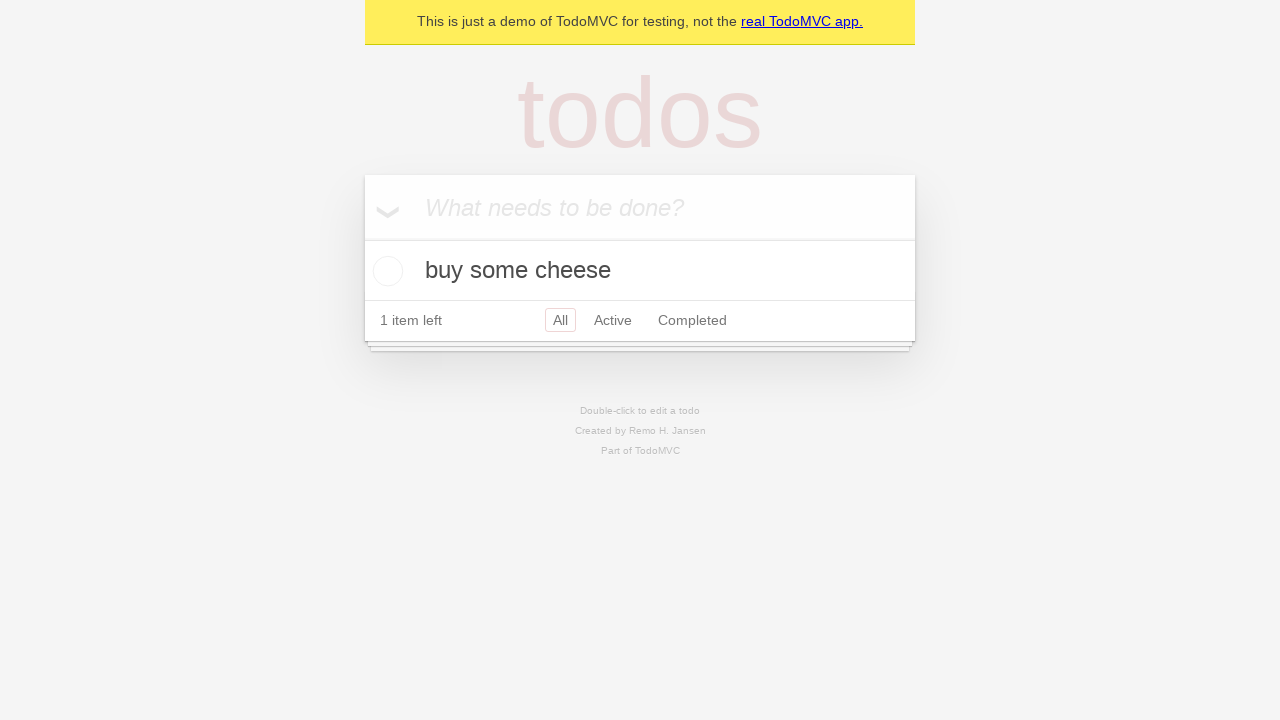

Filled todo input with 'feed the cat' on internal:attr=[placeholder="What needs to be done?"i]
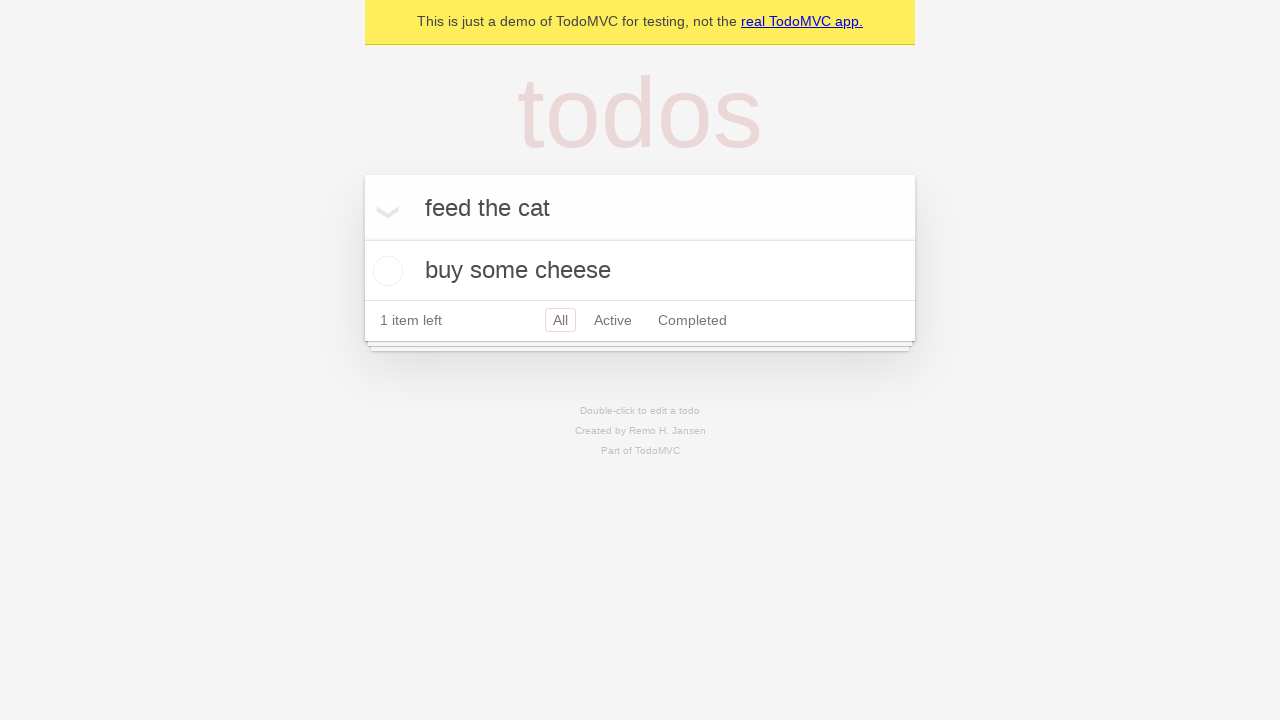

Pressed Enter to create todo item 'feed the cat' on internal:attr=[placeholder="What needs to be done?"i]
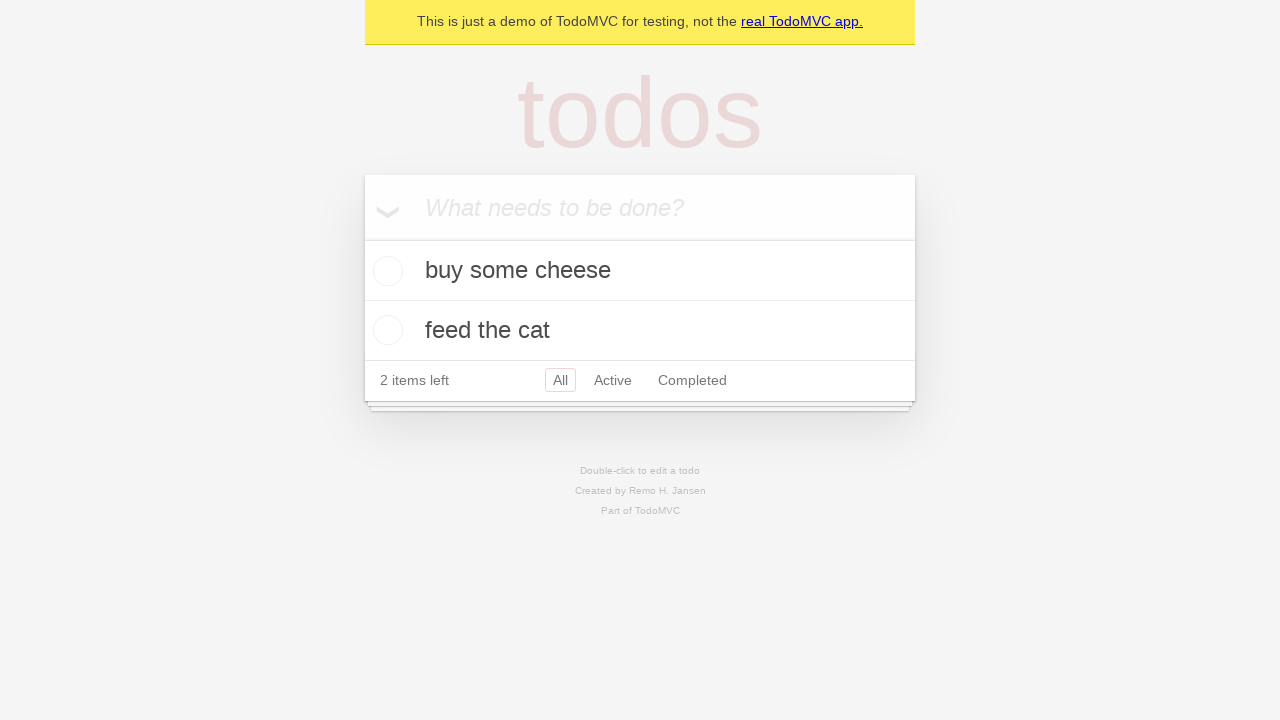

Waited for both todo items to be added to the DOM
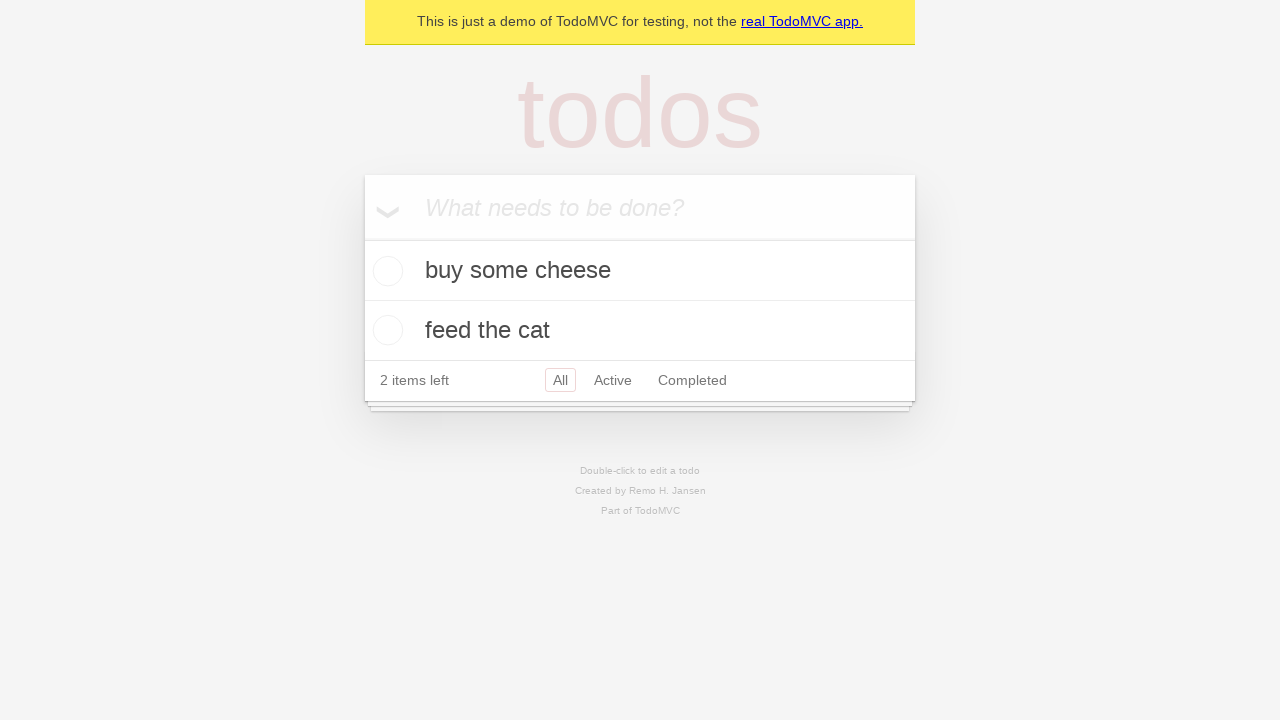

Located the first todo item
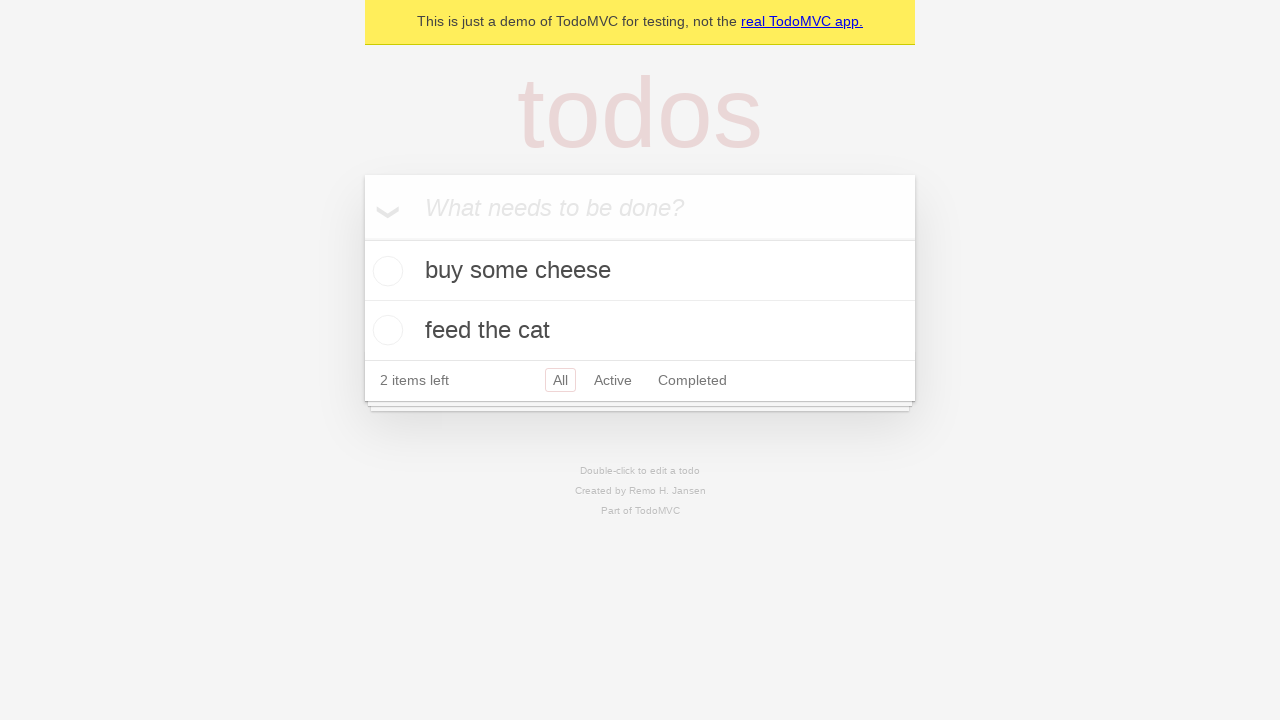

Checked the checkbox for the first todo item 'buy some cheese' at (385, 271) on internal:testid=[data-testid="todo-item"s] >> nth=0 >> internal:role=checkbox
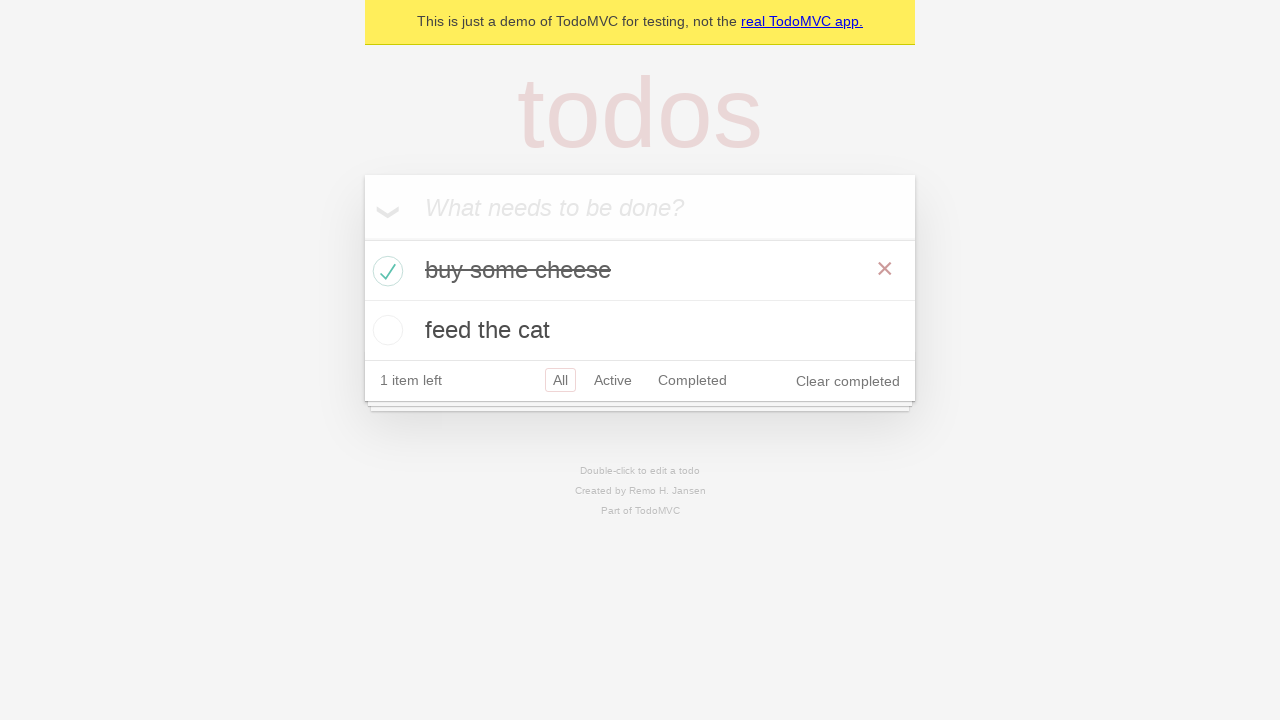

Located the second todo item
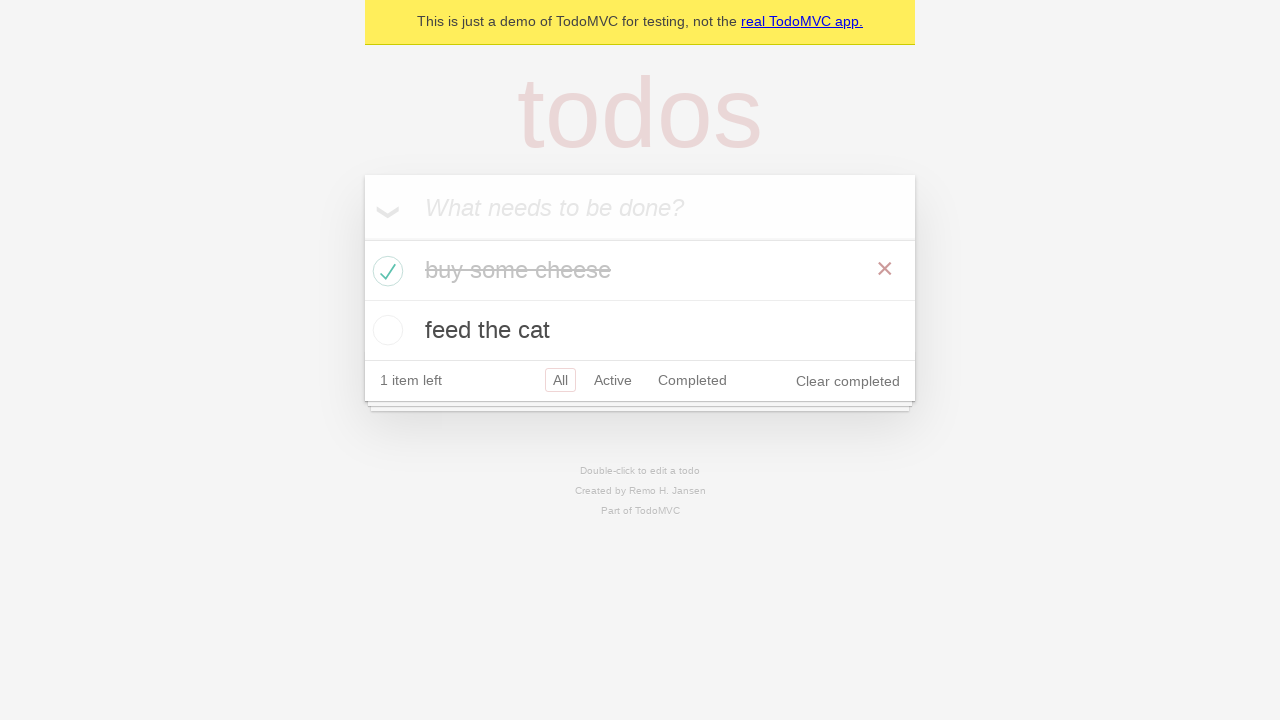

Checked the checkbox for the second todo item 'feed the cat' at (385, 330) on internal:testid=[data-testid="todo-item"s] >> nth=1 >> internal:role=checkbox
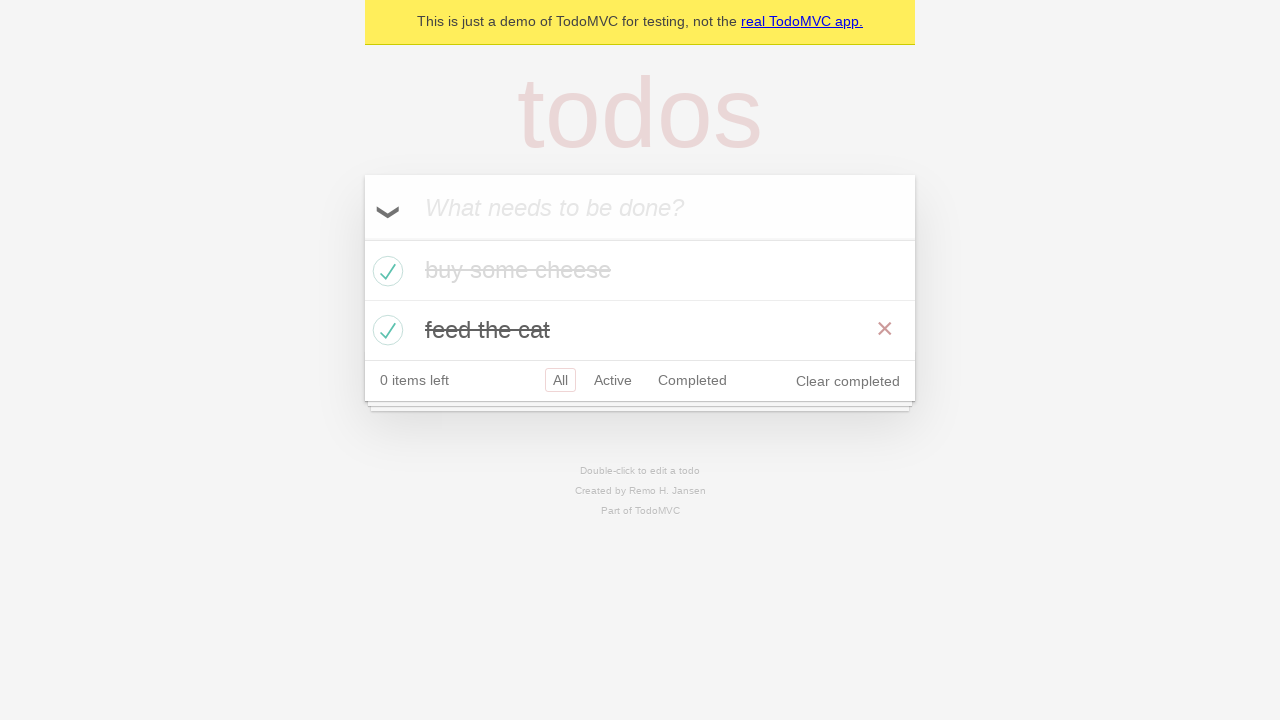

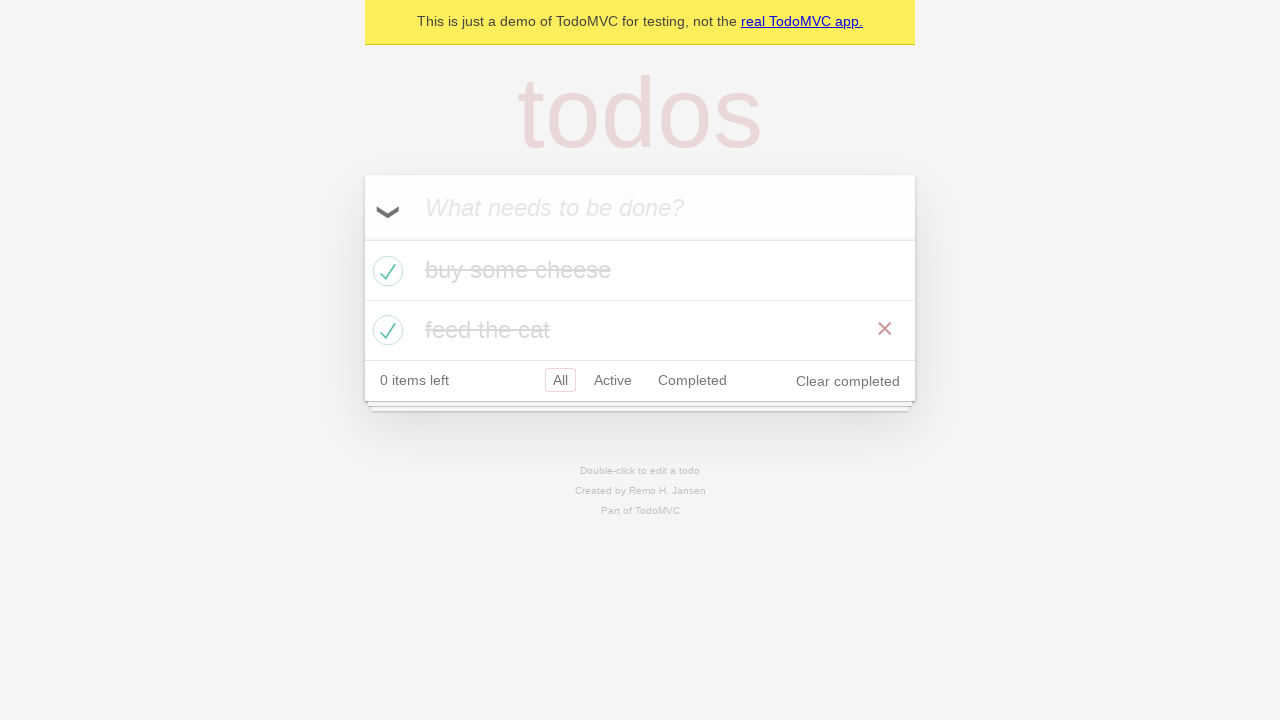